Waits for price to drop to $100, books the item, then solves a mathematical challenge to complete the purchase

Starting URL: http://suninjuly.github.io/explicit_wait2.html

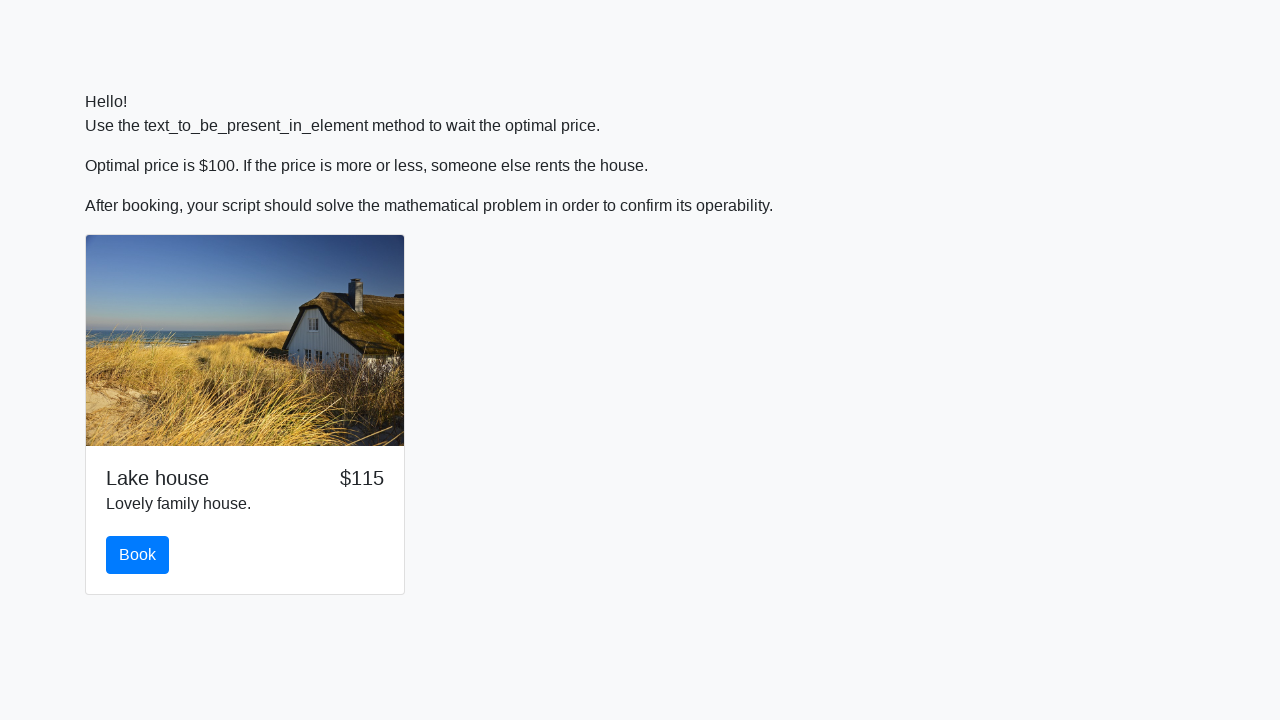

Waited for price to drop to $100
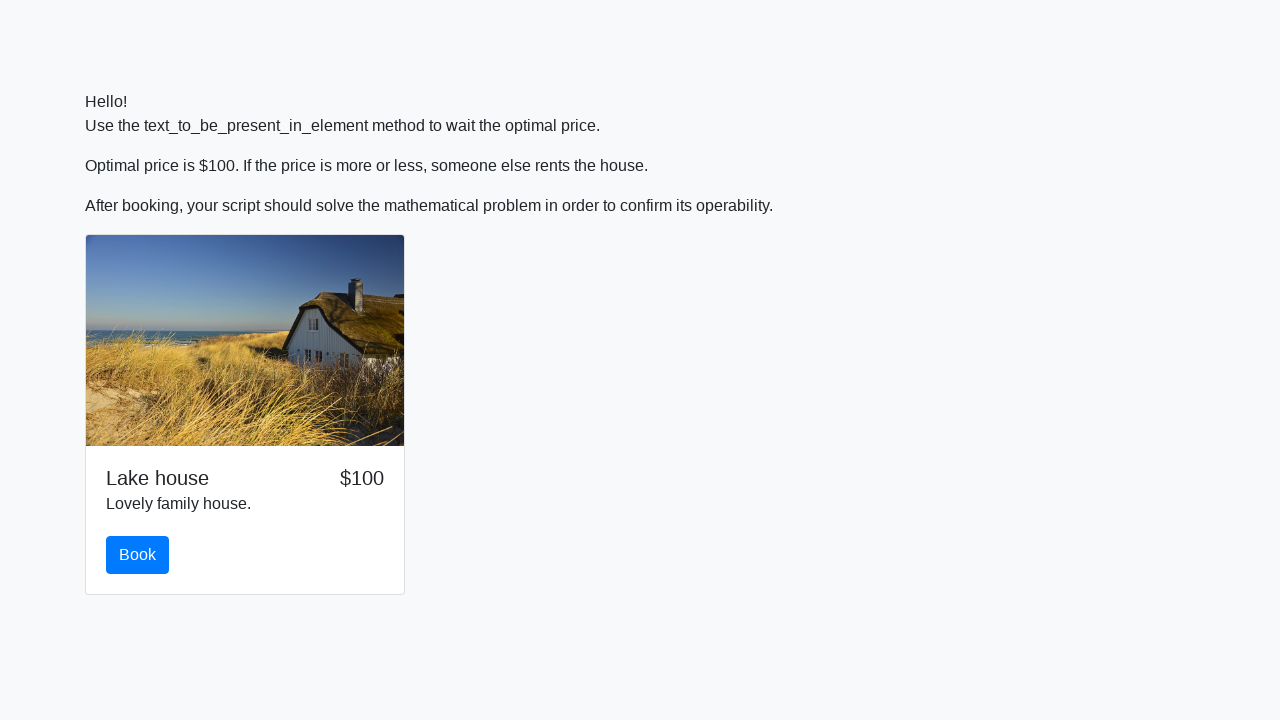

Clicked the book button at (138, 555) on button#book
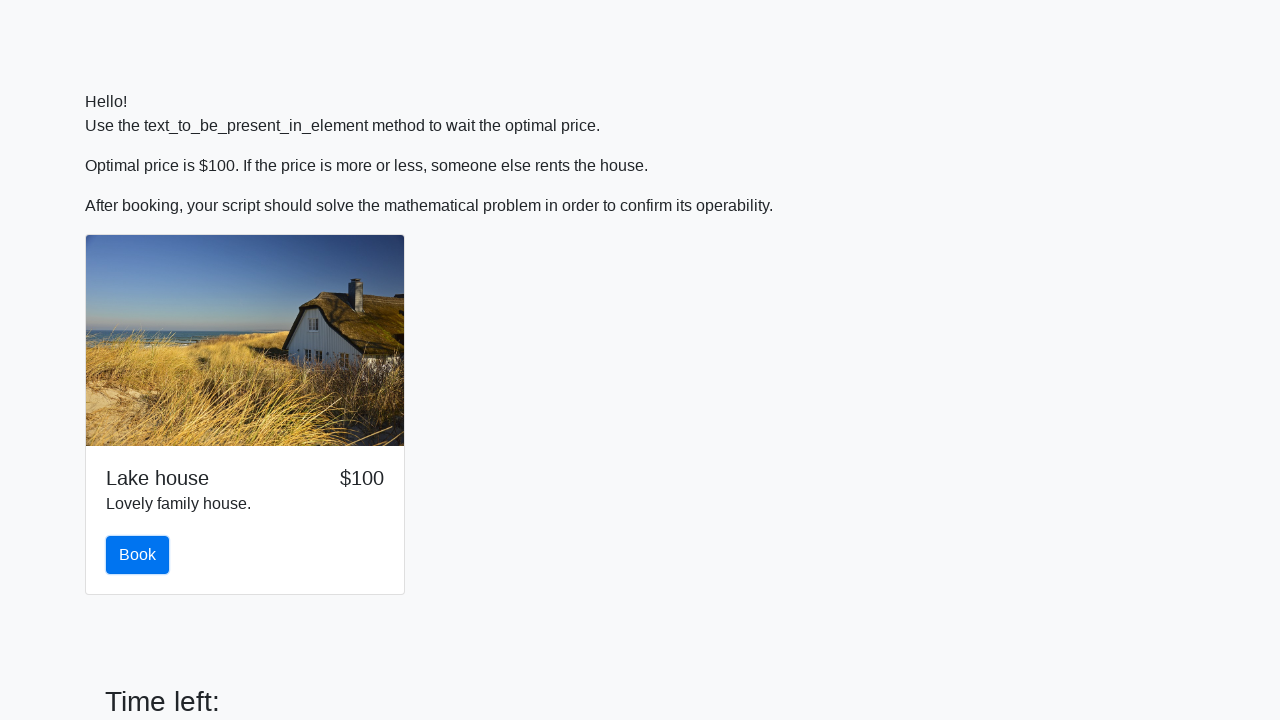

Retrieved the input value for calculation
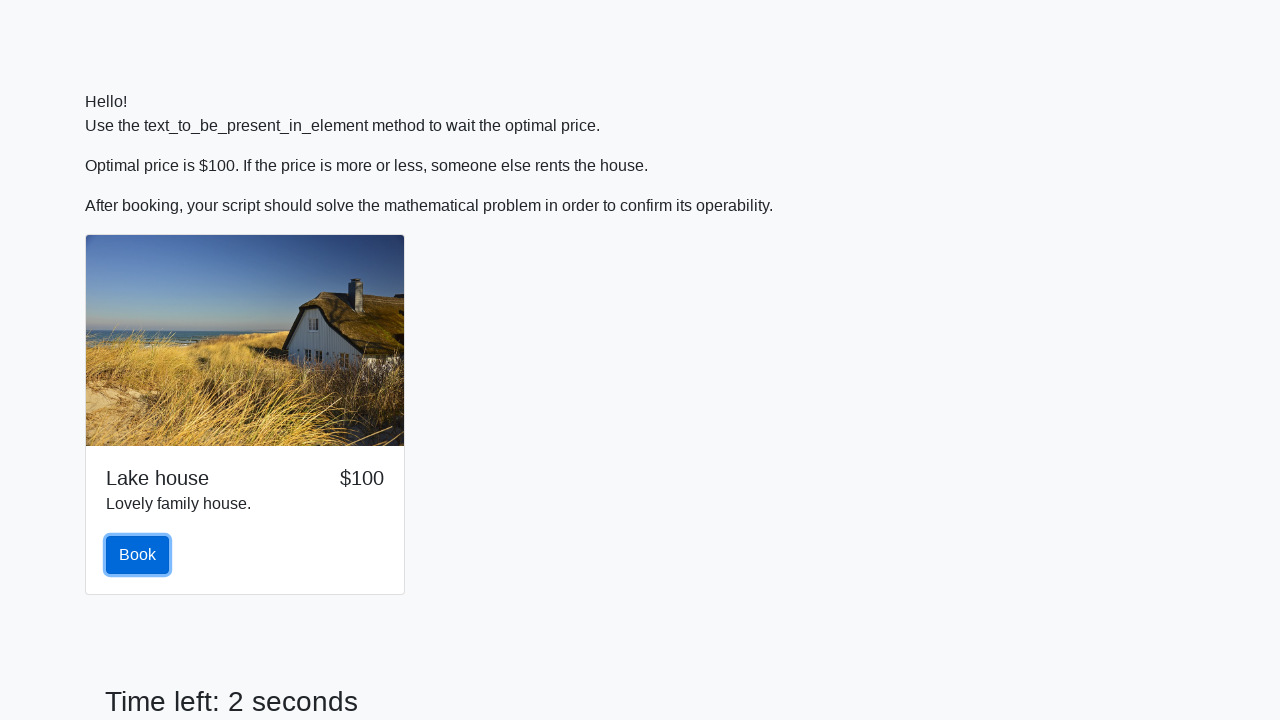

Calculated the mathematical challenge answer
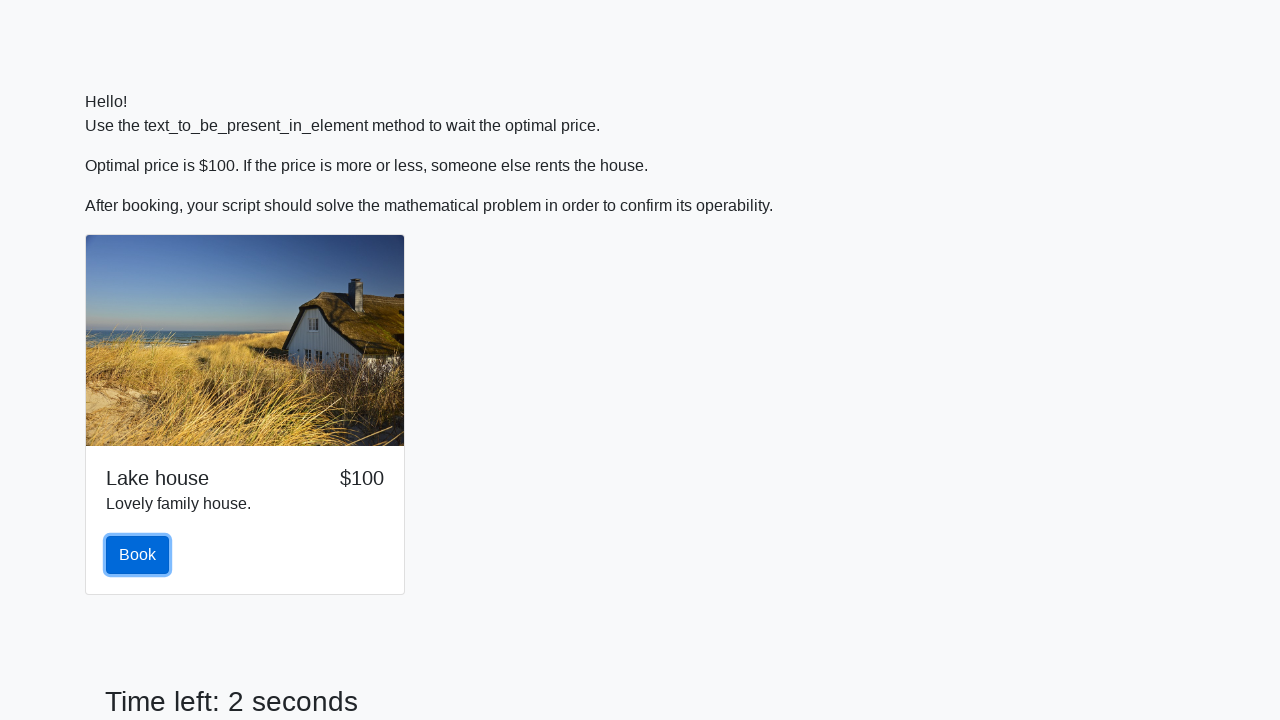

Filled in the calculated answer to the mathematical challenge on input
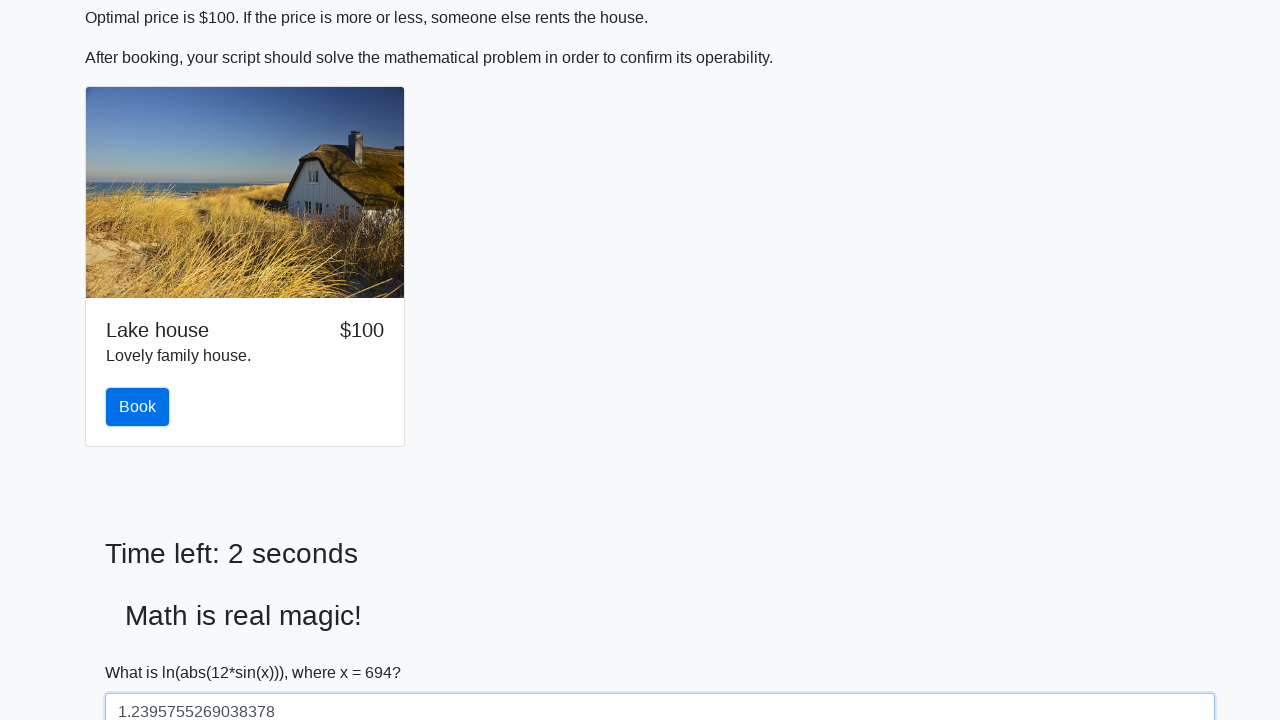

Submitted the answer to complete the purchase at (143, 651) on button[type='submit']
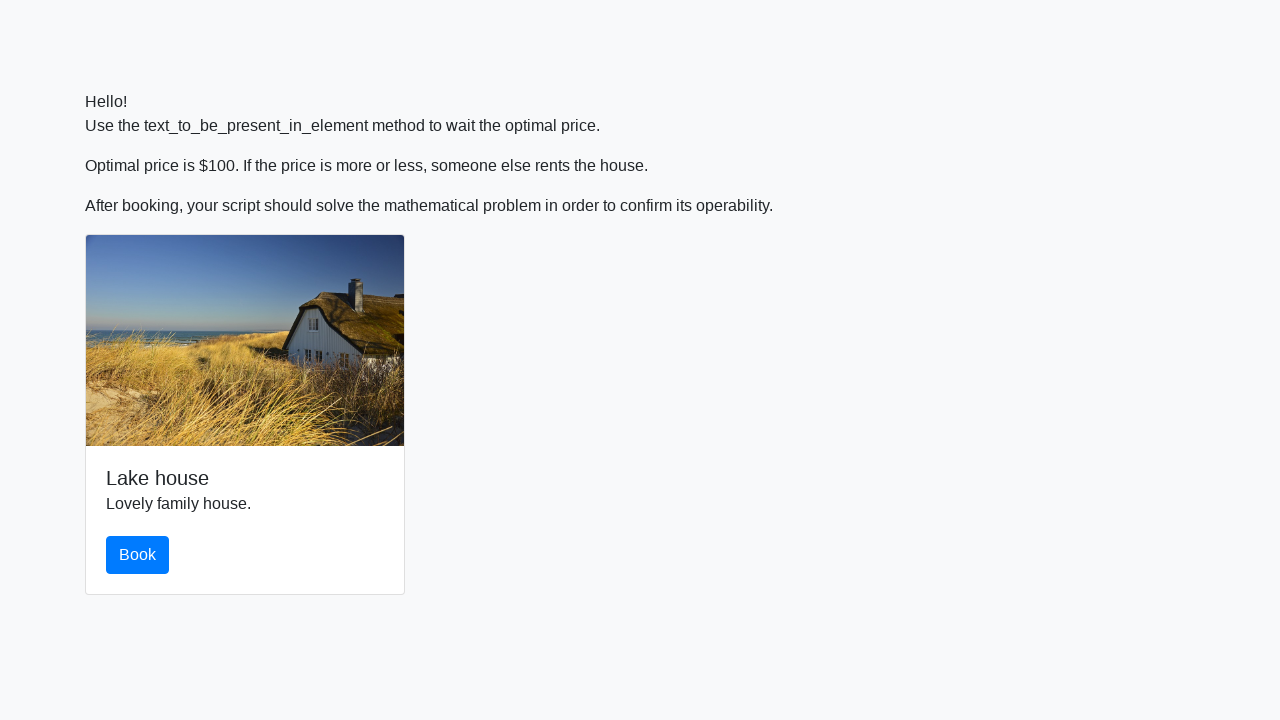

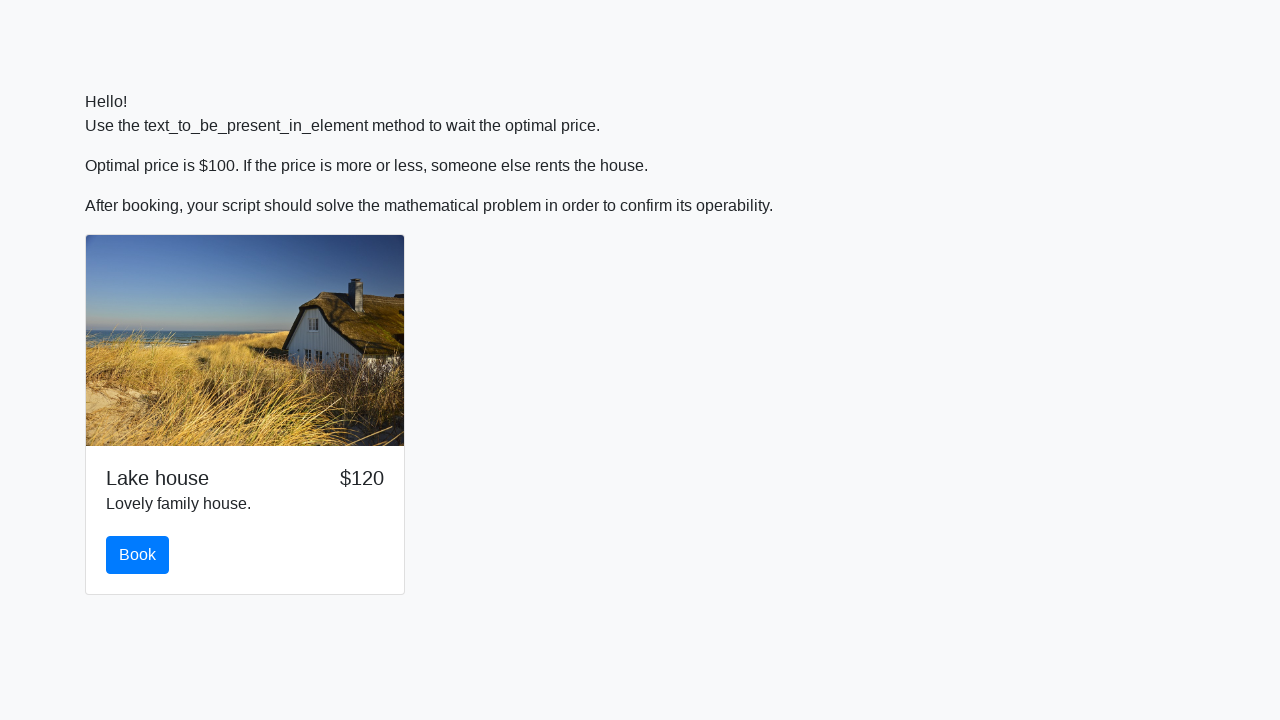